Tests alert popup handling by triggering different types of alerts and accepting them

Starting URL: https://demoqa.com/alerts

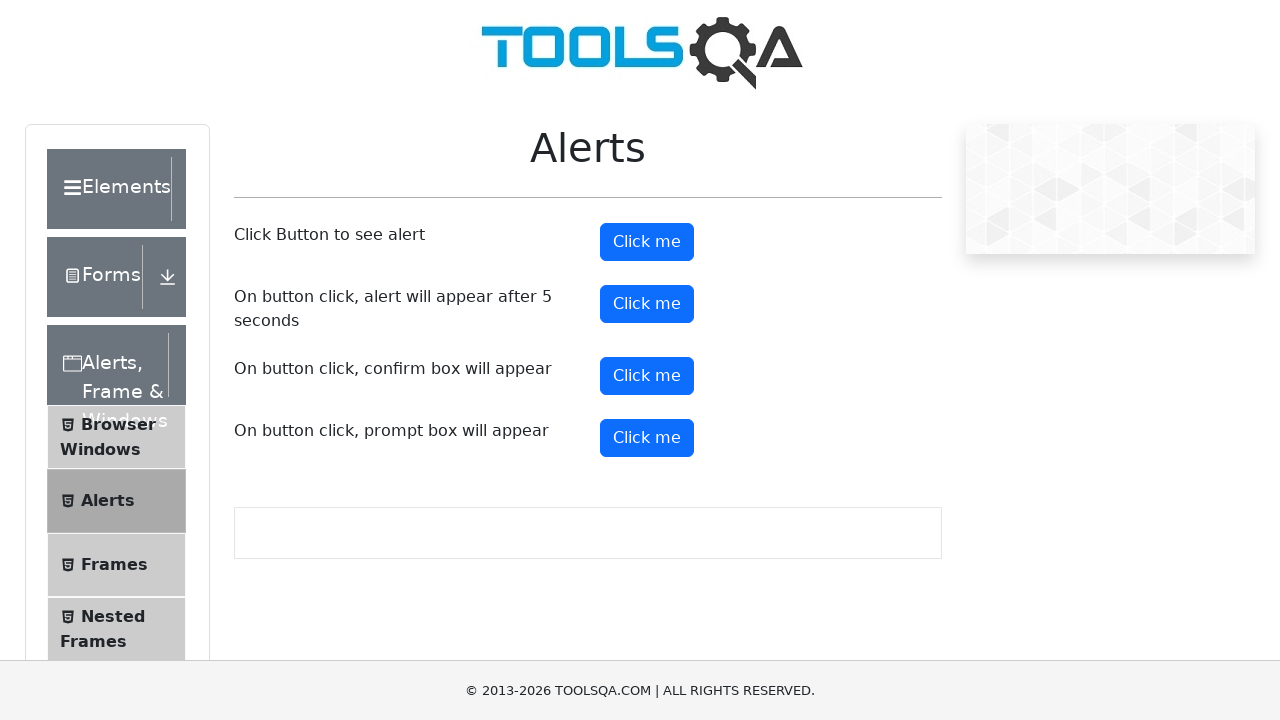

Clicked timer alert button at (647, 304) on #timerAlertButton
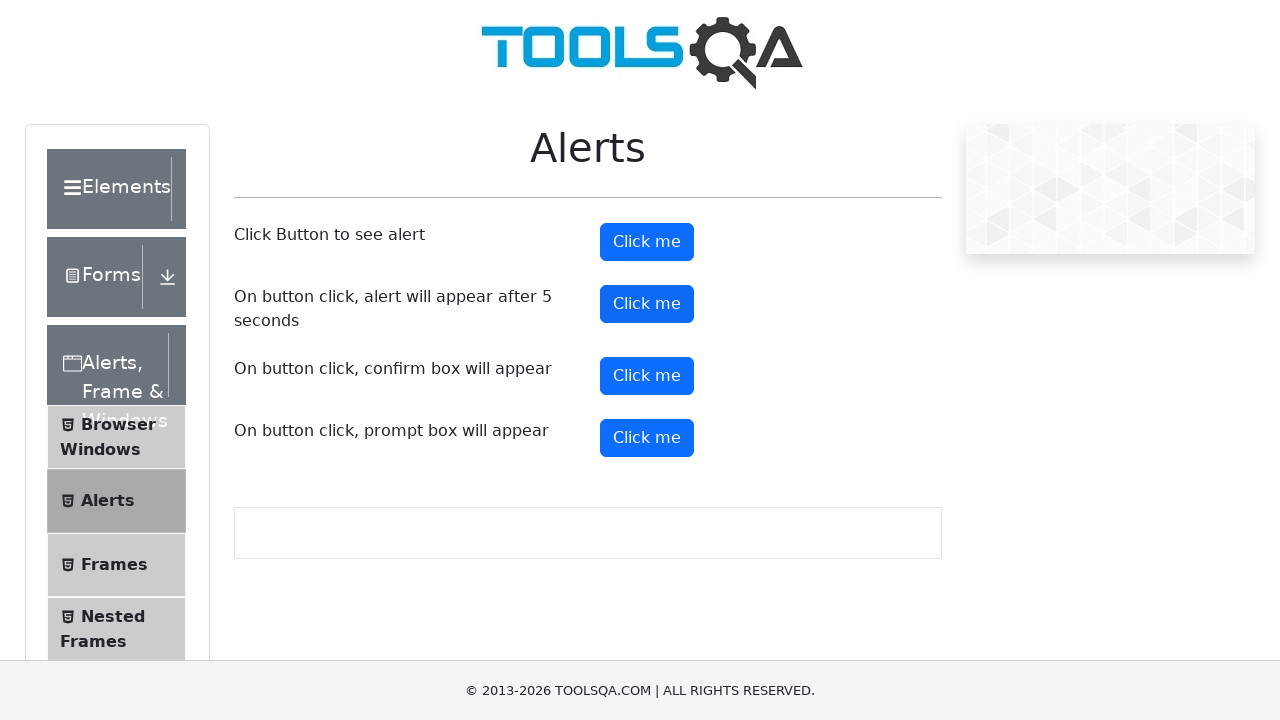

Waited 5 seconds for alert to appear
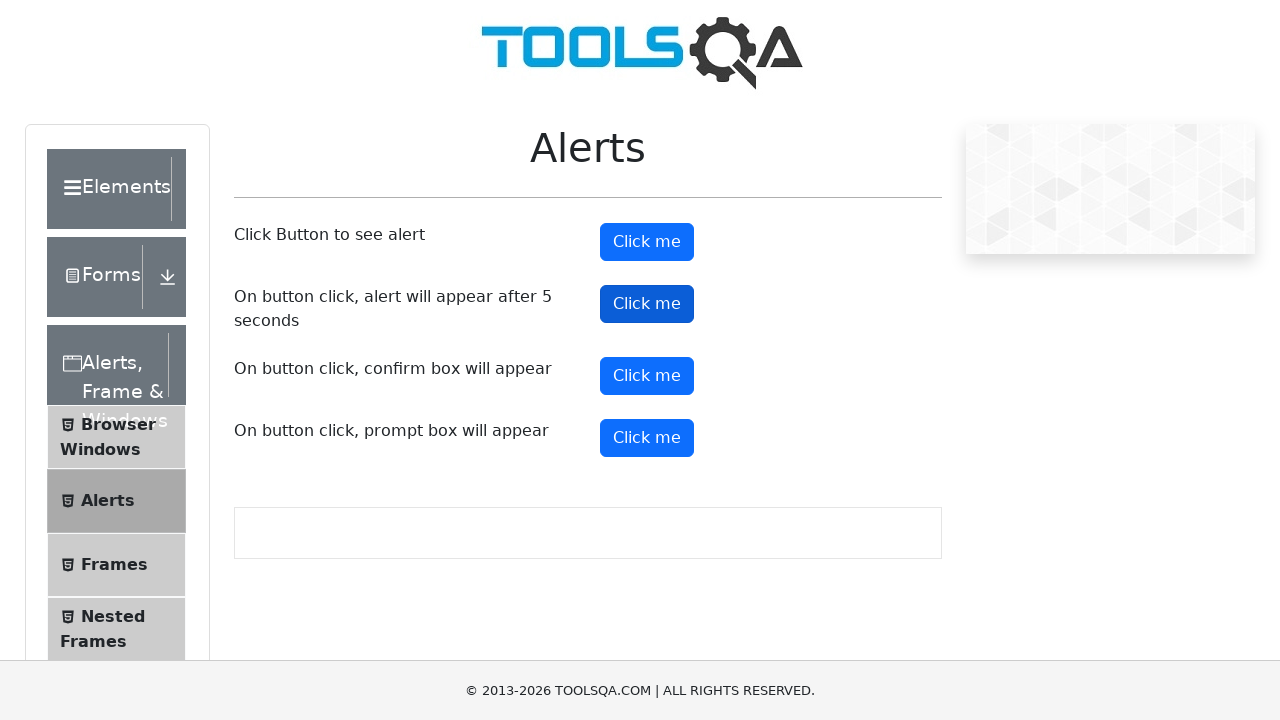

Set up dialog handler to accept alerts
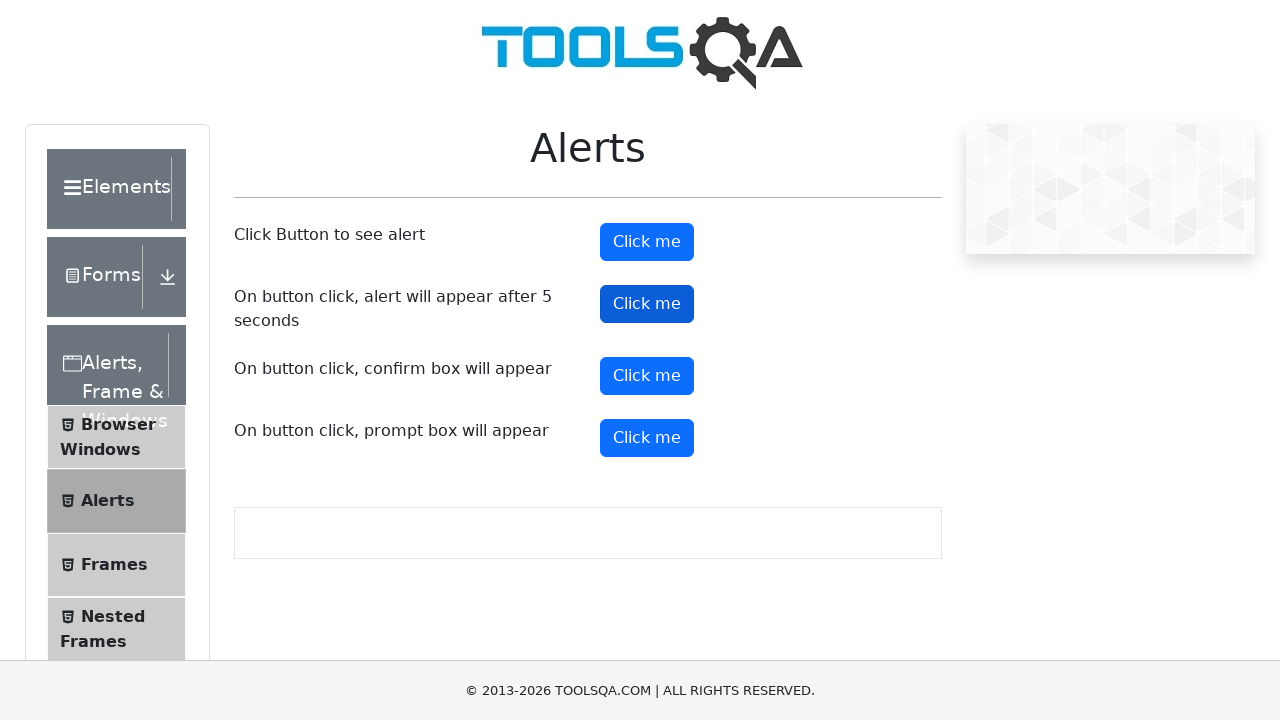

Clicked regular alert button at (647, 242) on #alertButton
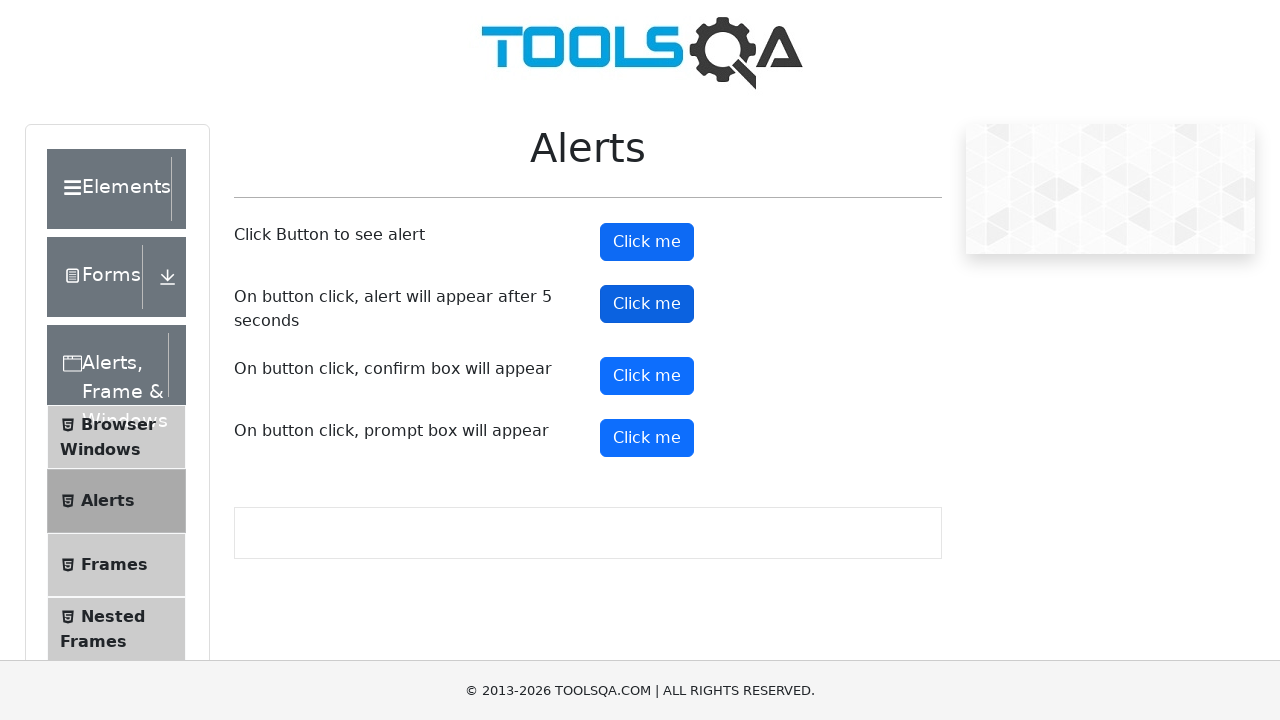

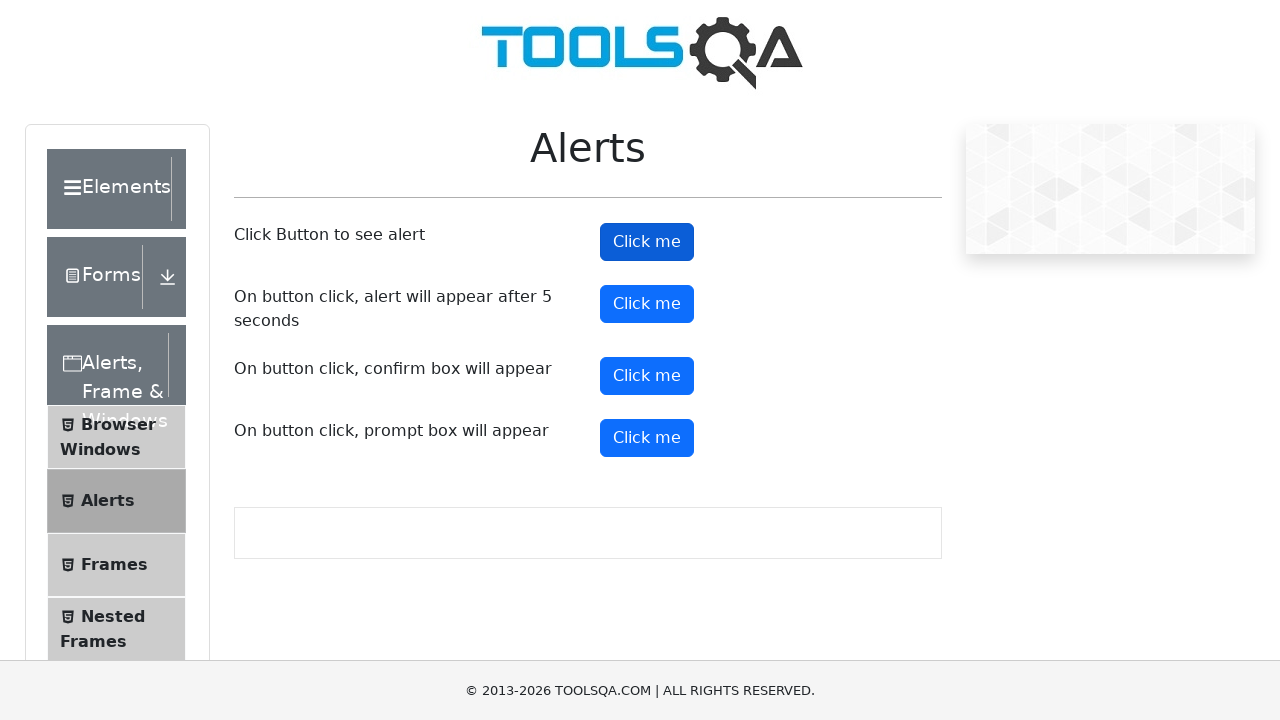